Tests multi-selection dropdown functionality by selecting multiple options by index, then deselecting them individually and all at once.

Starting URL: https://omayo.blogspot.com/2013/05/page-one.html

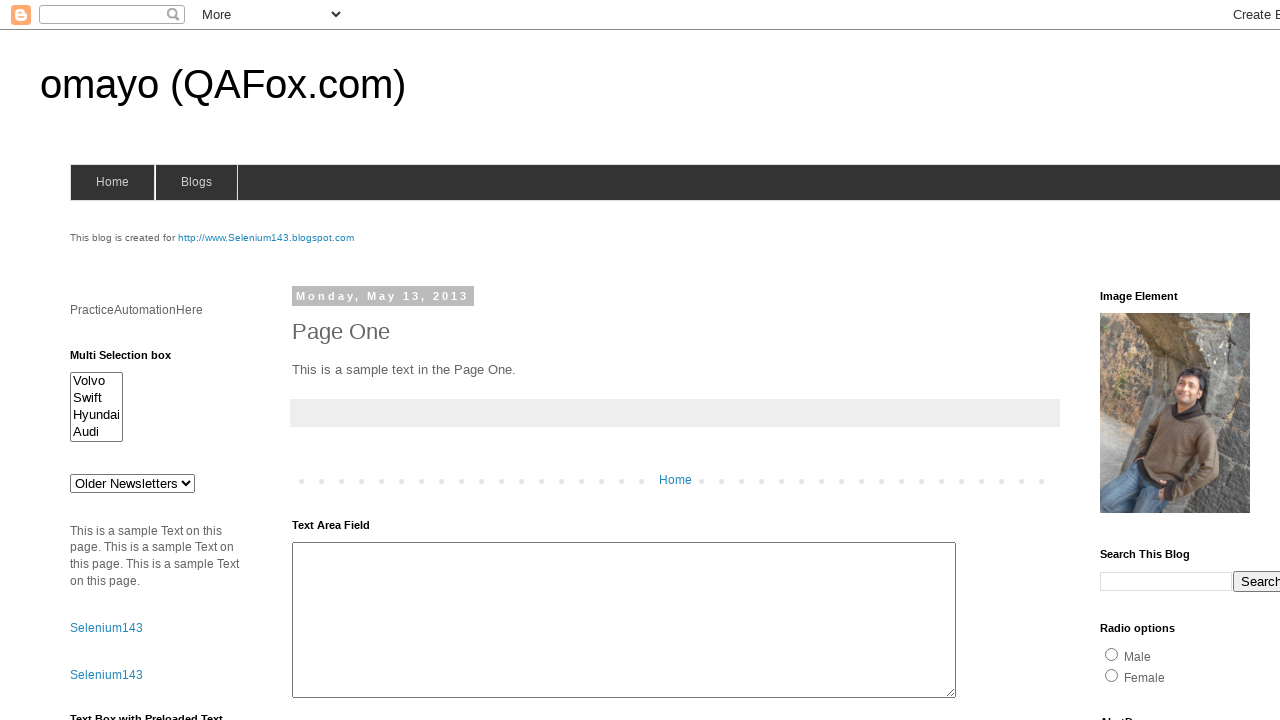

Located multi-select dropdown element with id 'multiselect1'
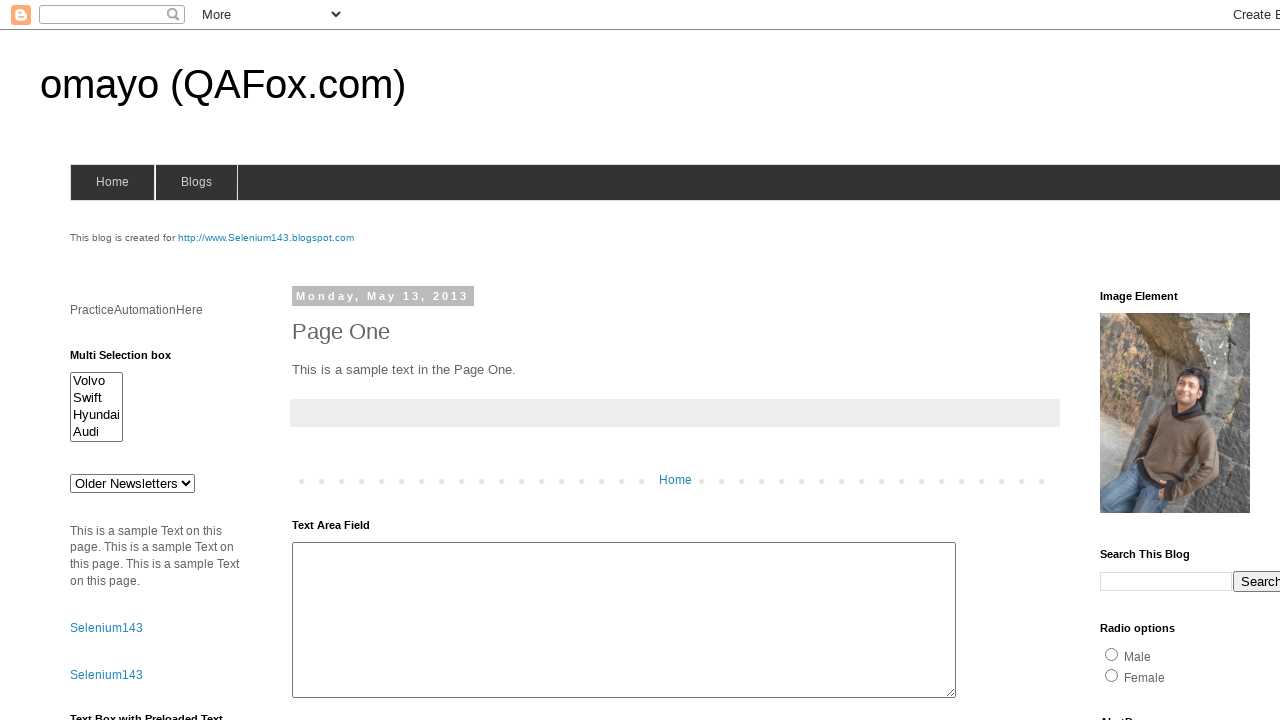

Waited for dropdown to become visible
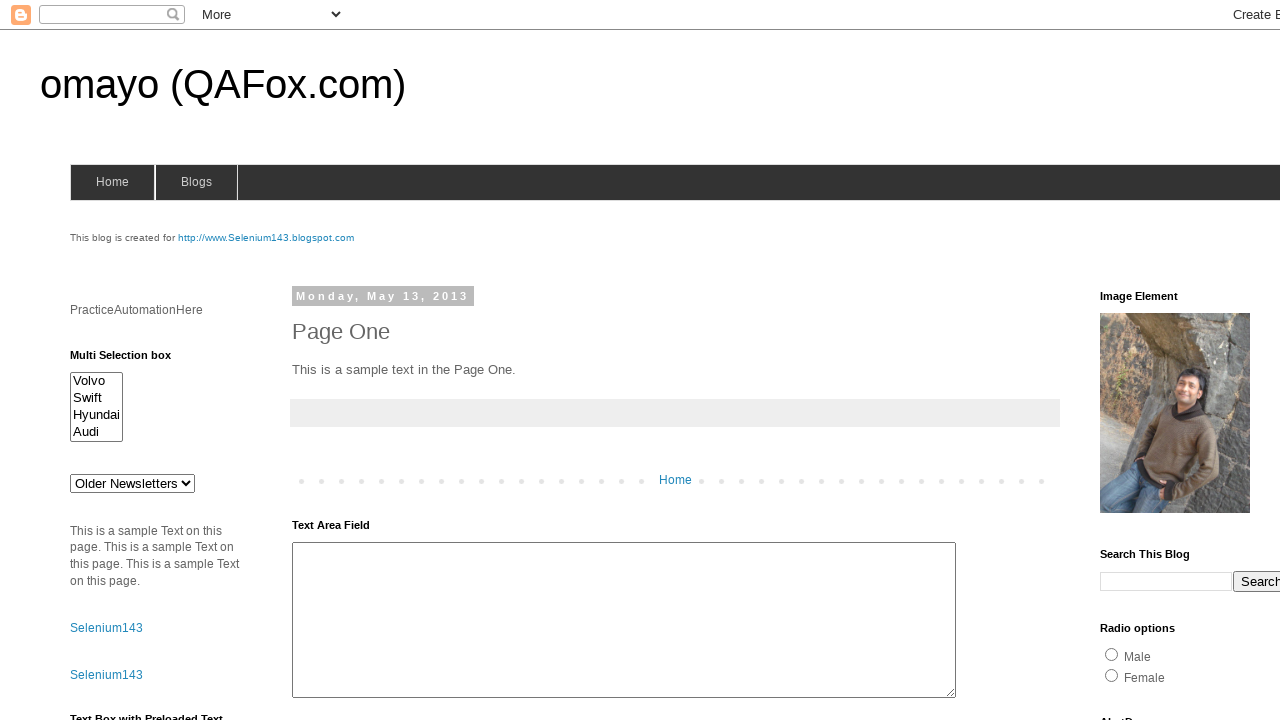

Located all option elements within the dropdown
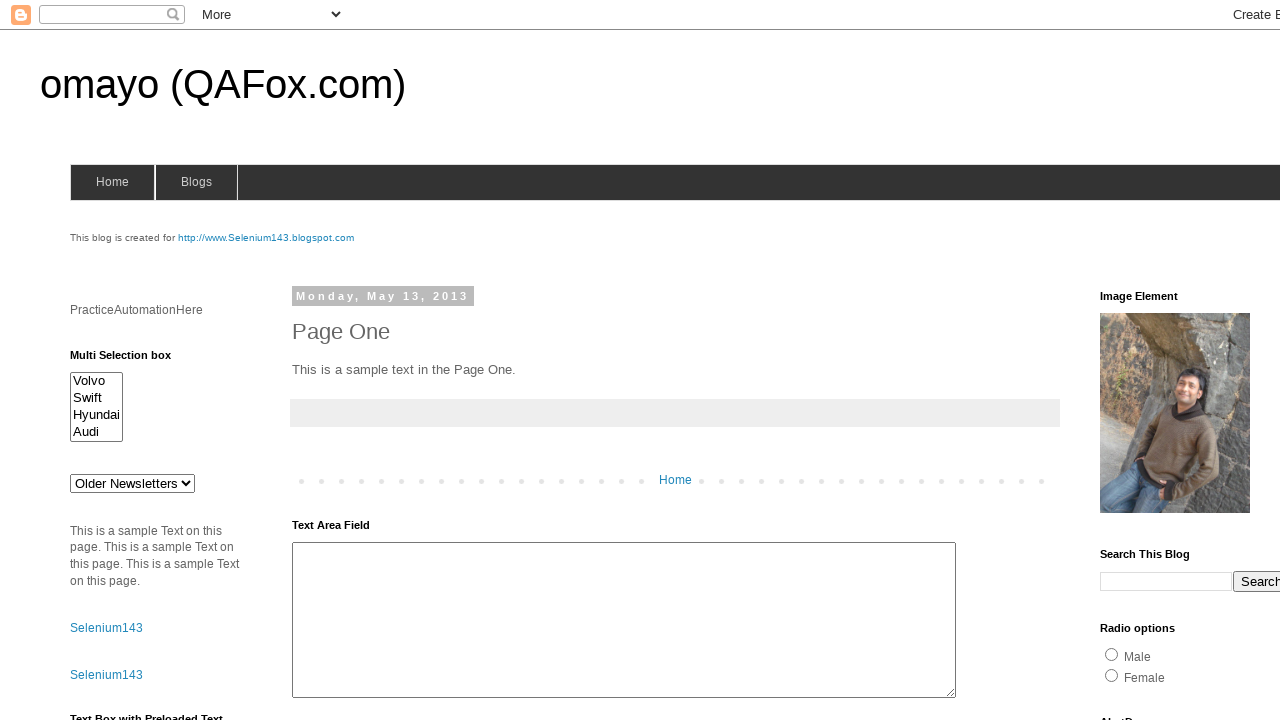

Selected option at index 0 with Ctrl+click at (96, 381) on #multiselect1 >> option >> nth=0
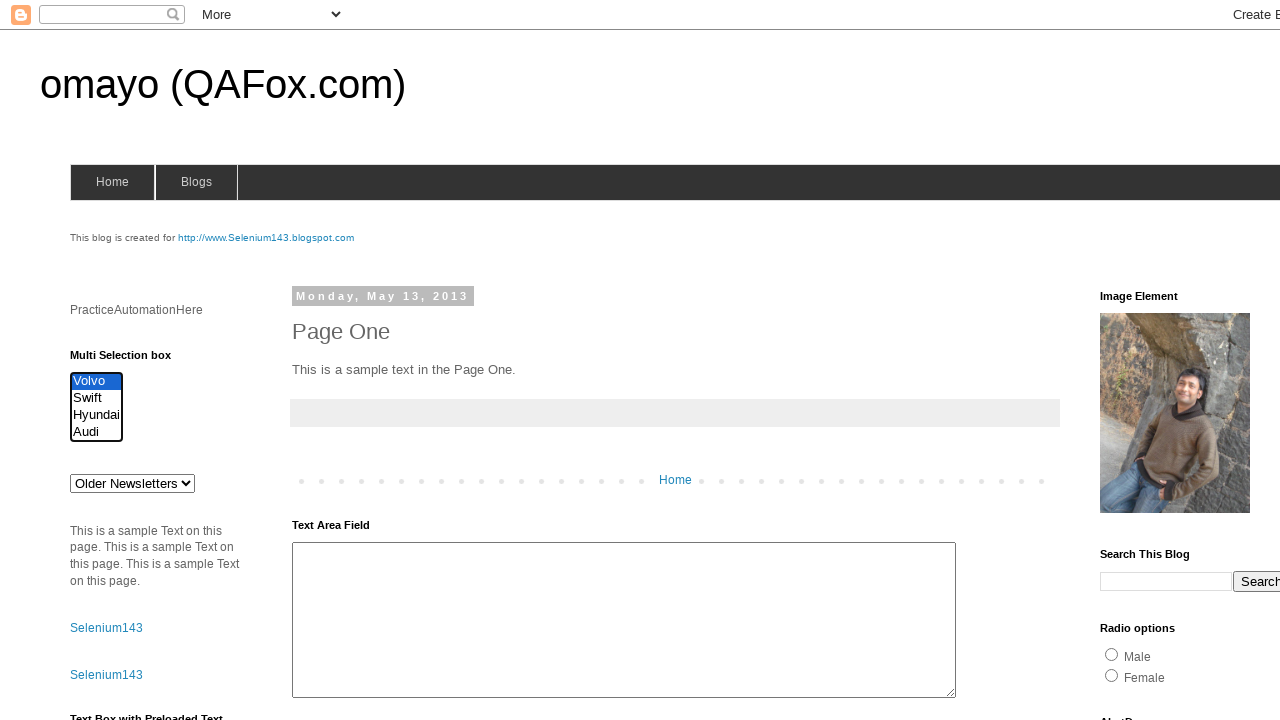

Selected option at index 1 with Ctrl+click to add to selection at (96, 398) on #multiselect1 >> option >> nth=1
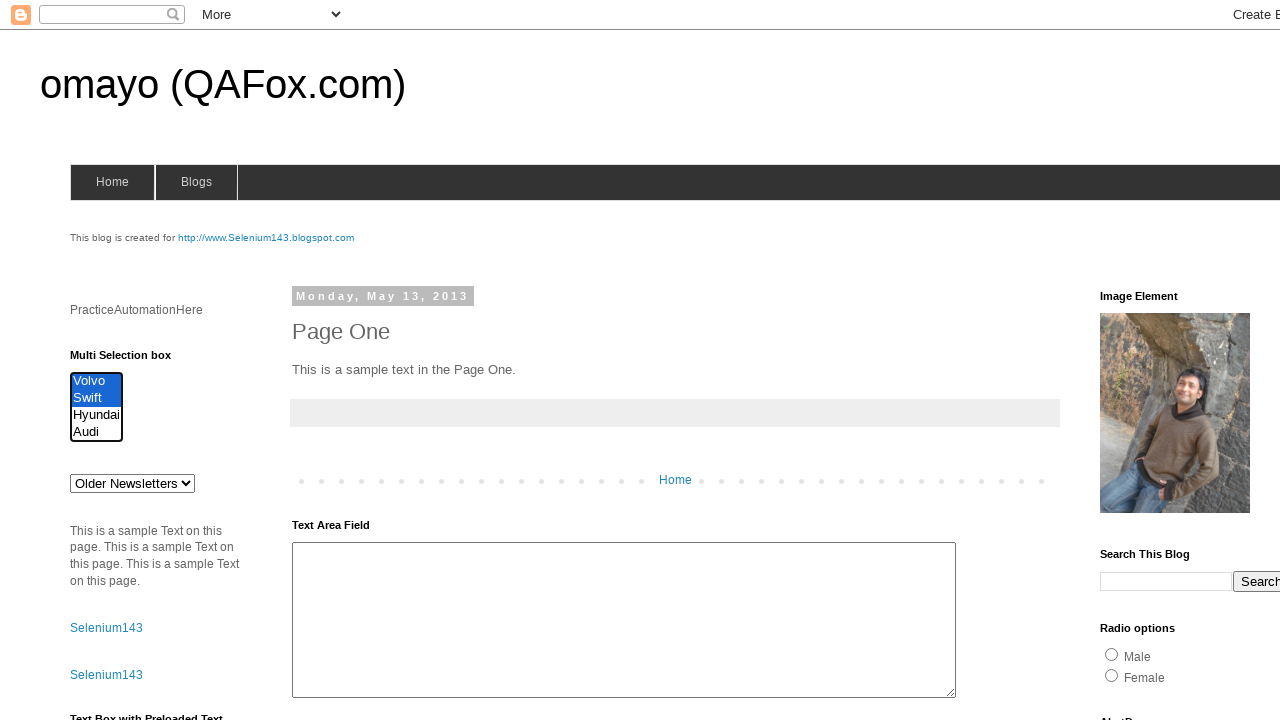

Selected option at index 2 with Ctrl+click to add to selection at (96, 415) on #multiselect1 >> option >> nth=2
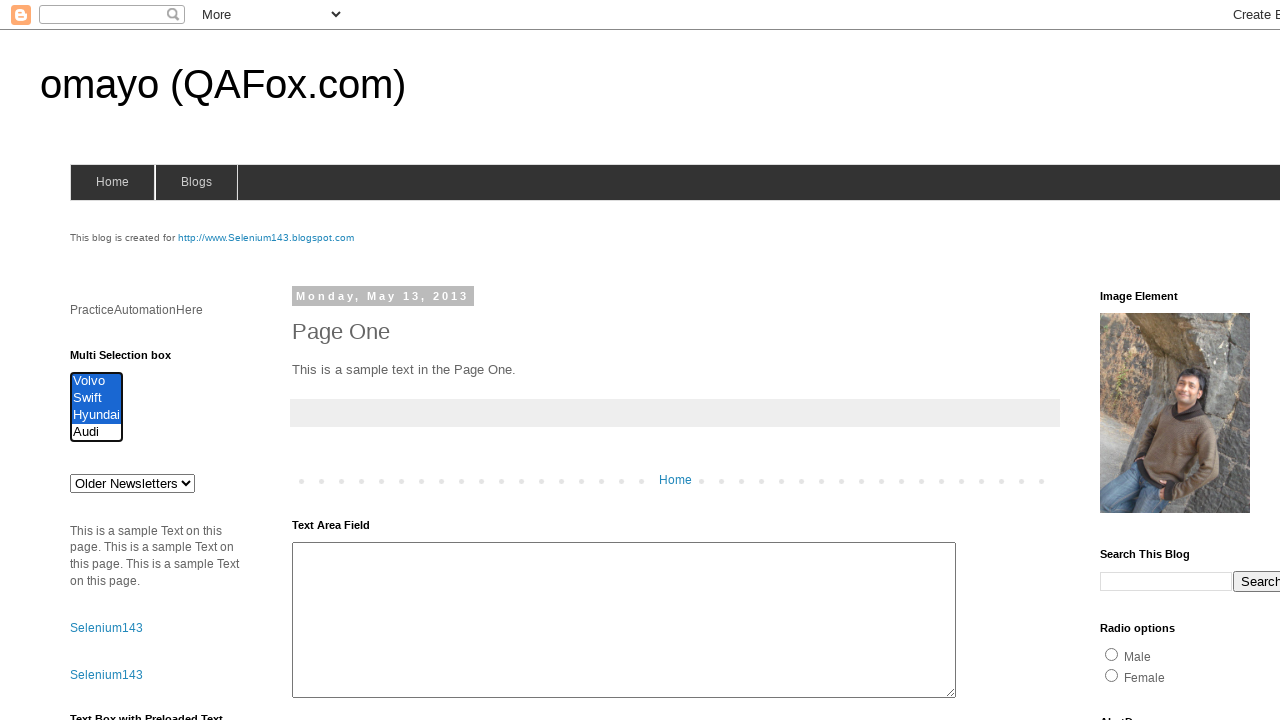

Deselected option at index 0 with Ctrl+click at (96, 381) on #multiselect1 >> option >> nth=0
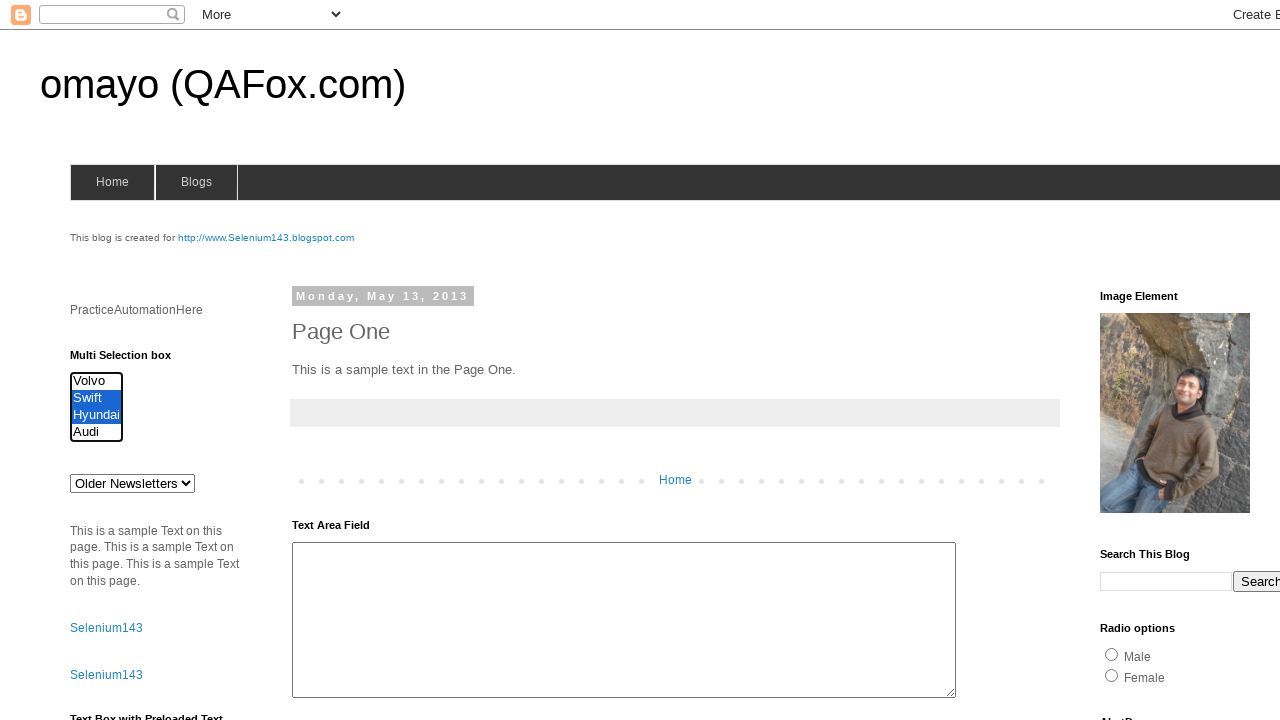

Deselected option at index 1 with Ctrl+click at (96, 398) on #multiselect1 >> option >> nth=1
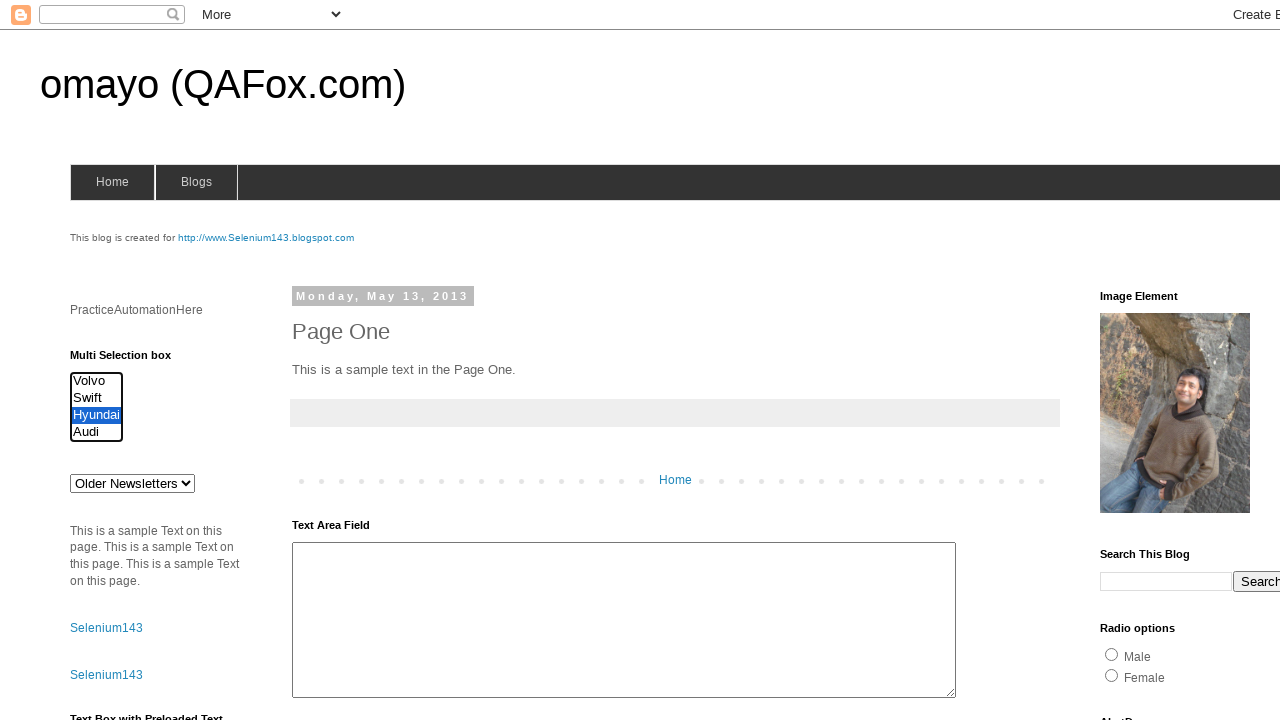

Deselected option at index 2 with Ctrl+click to deselect all selections at (96, 415) on #multiselect1 >> option >> nth=2
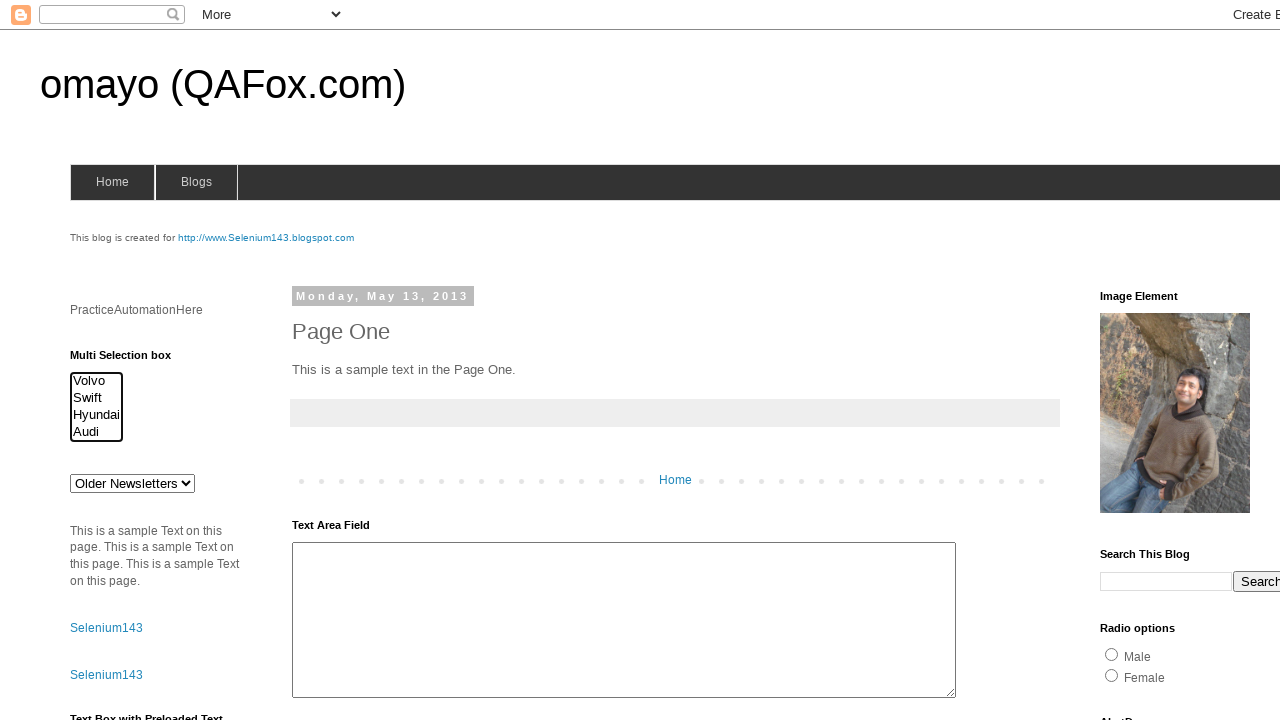

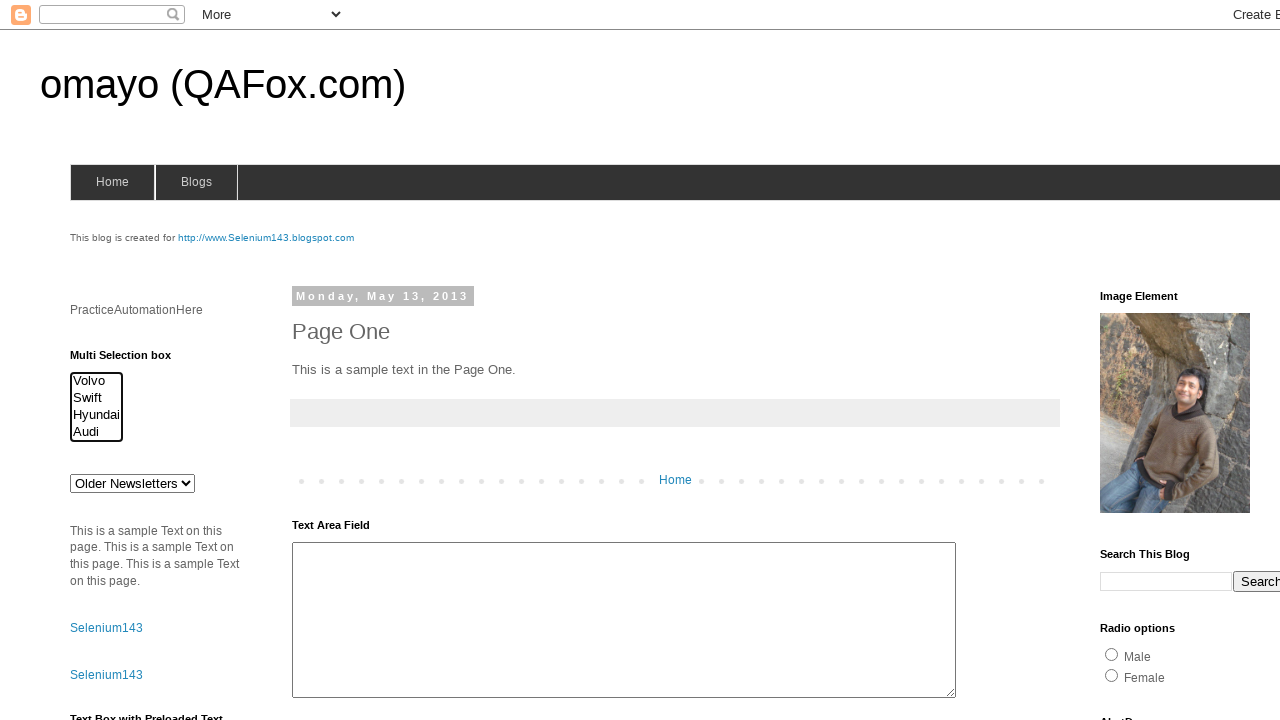